Tests autocomplete functionality by typing partial country names and selecting from dropdown suggestions

Starting URL: https://testcenter.techproeducation.com/index.php?page=autocomplete

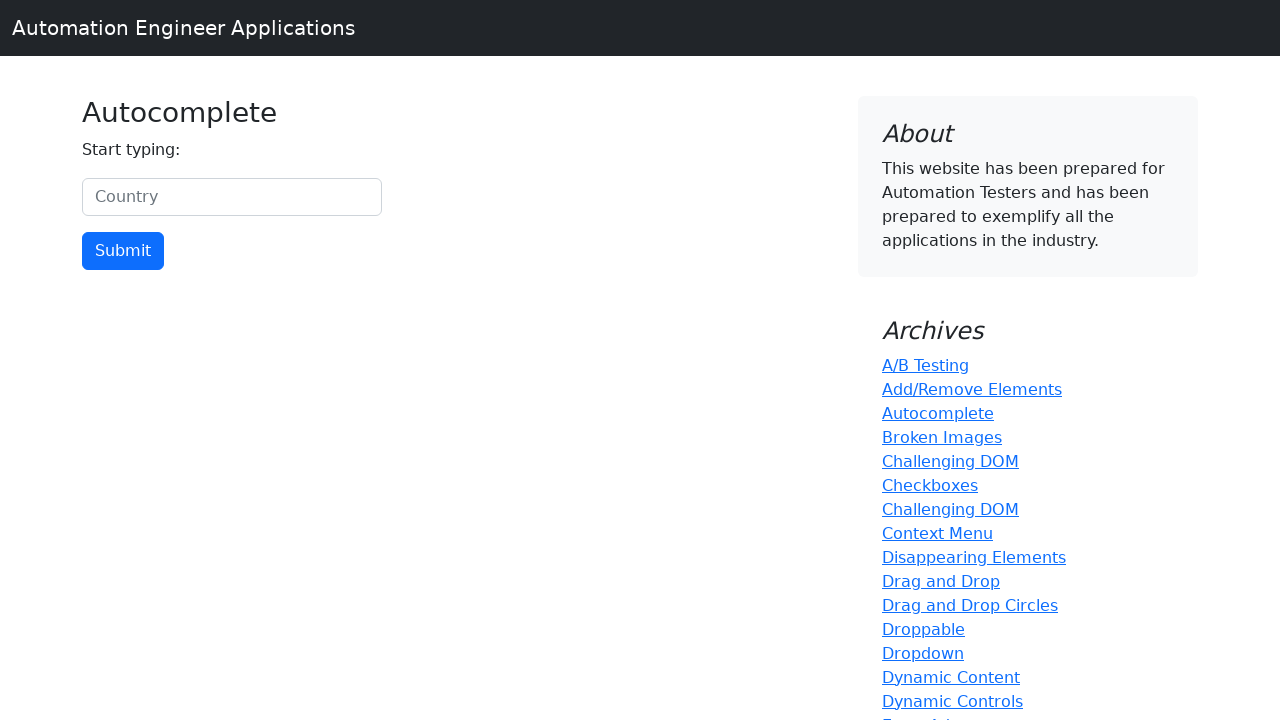

Typed 'uni' in country autocomplete field on #myCountry
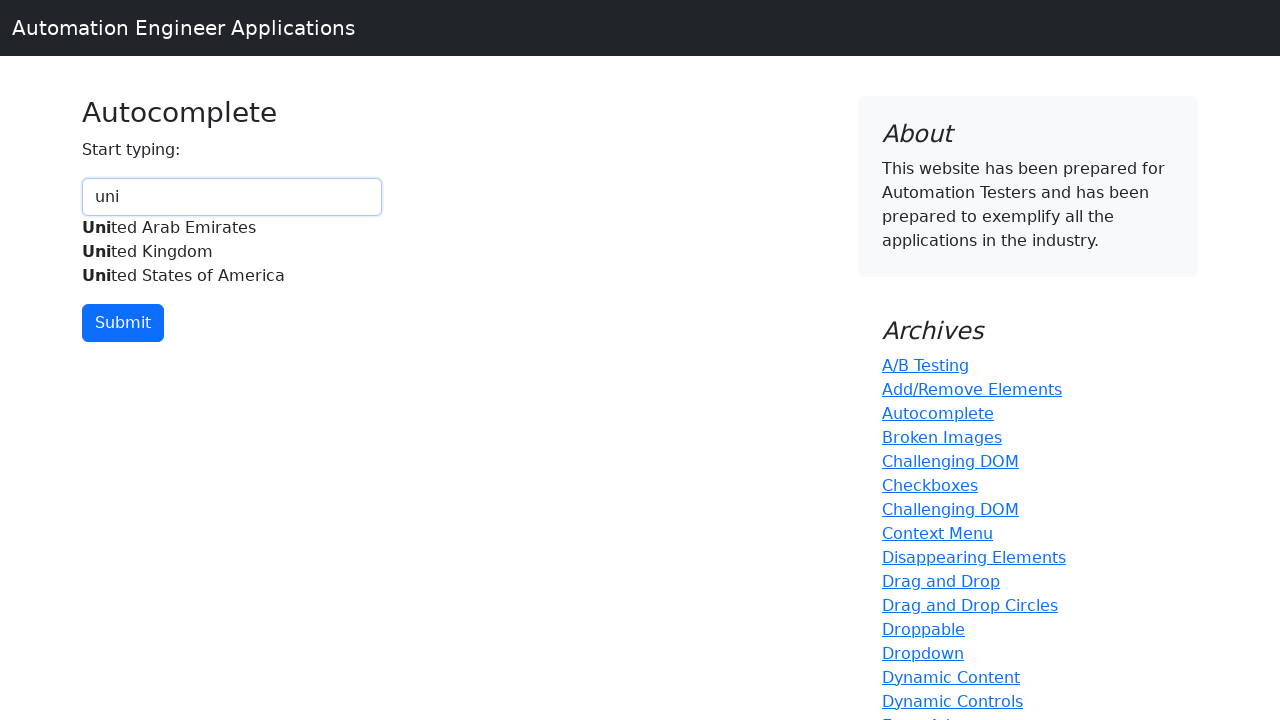

Selected 'United Kingdom' from autocomplete dropdown at (232, 252) on xpath=//div[@id='myCountryautocomplete-list']//div[.='United Kingdom']
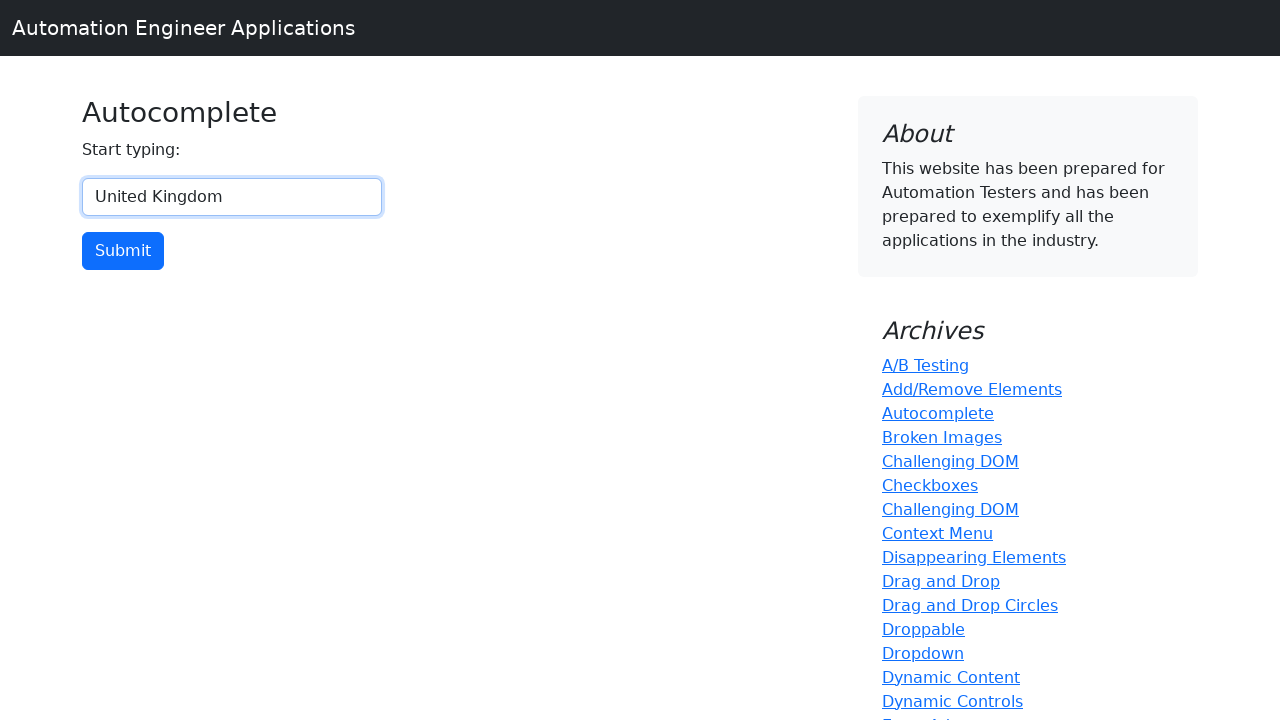

Clicked submit button for United Kingdom selection at (123, 251) on xpath=//input[@type='button']
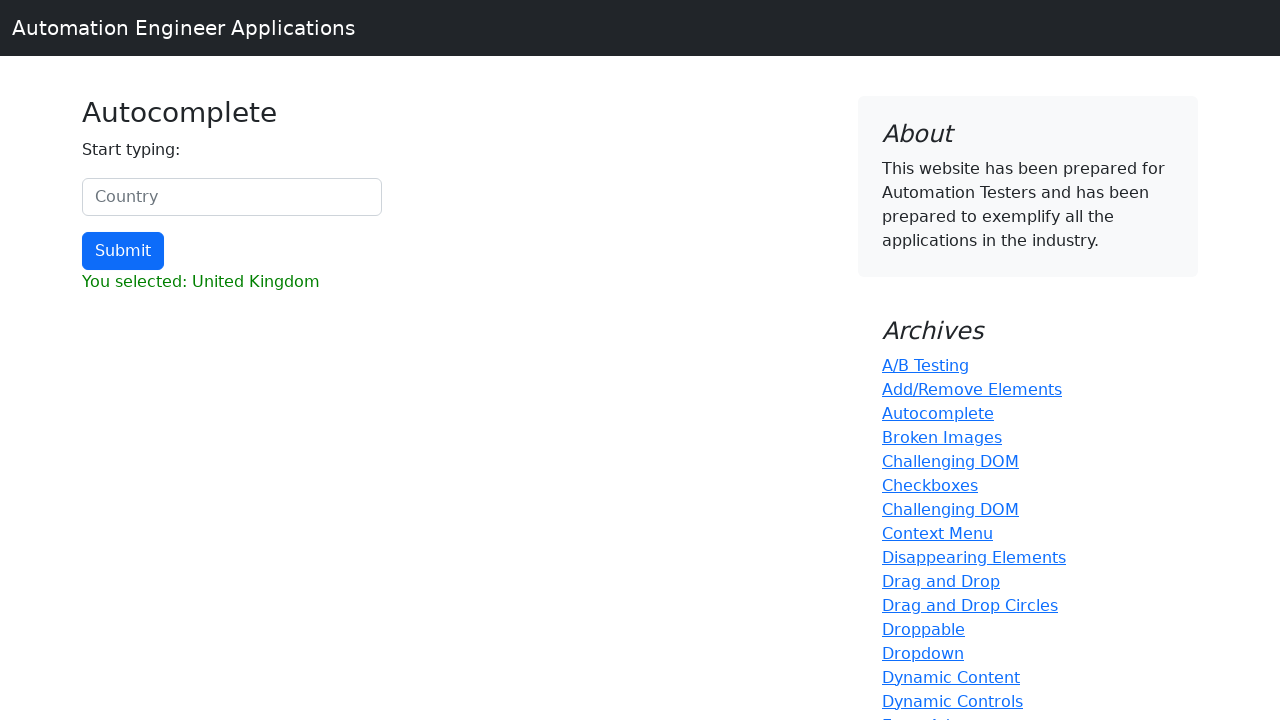

Typed 'an' in country autocomplete field on #myCountry
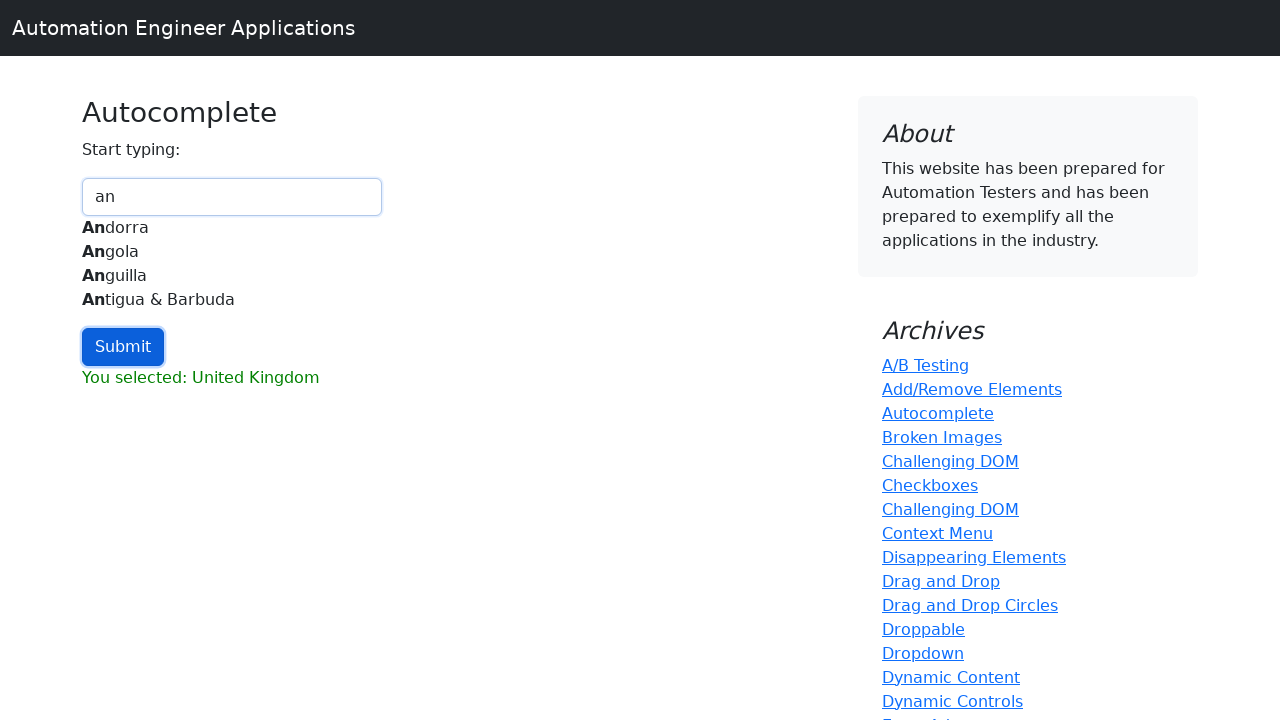

Selected 'Angola' from autocomplete dropdown at (232, 252) on xpath=//div[@id='myCountryautocomplete-list']//div[.='Angola']
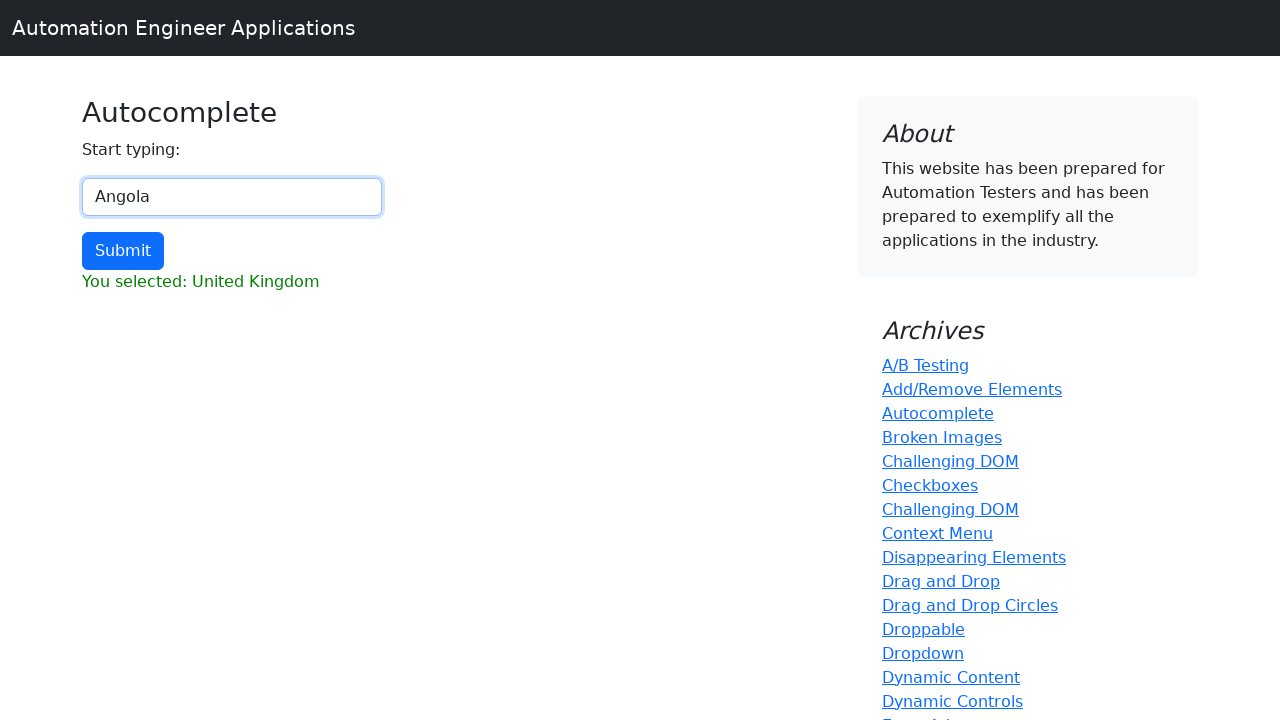

Clicked submit button for Angola selection at (123, 251) on xpath=//input[@type='button']
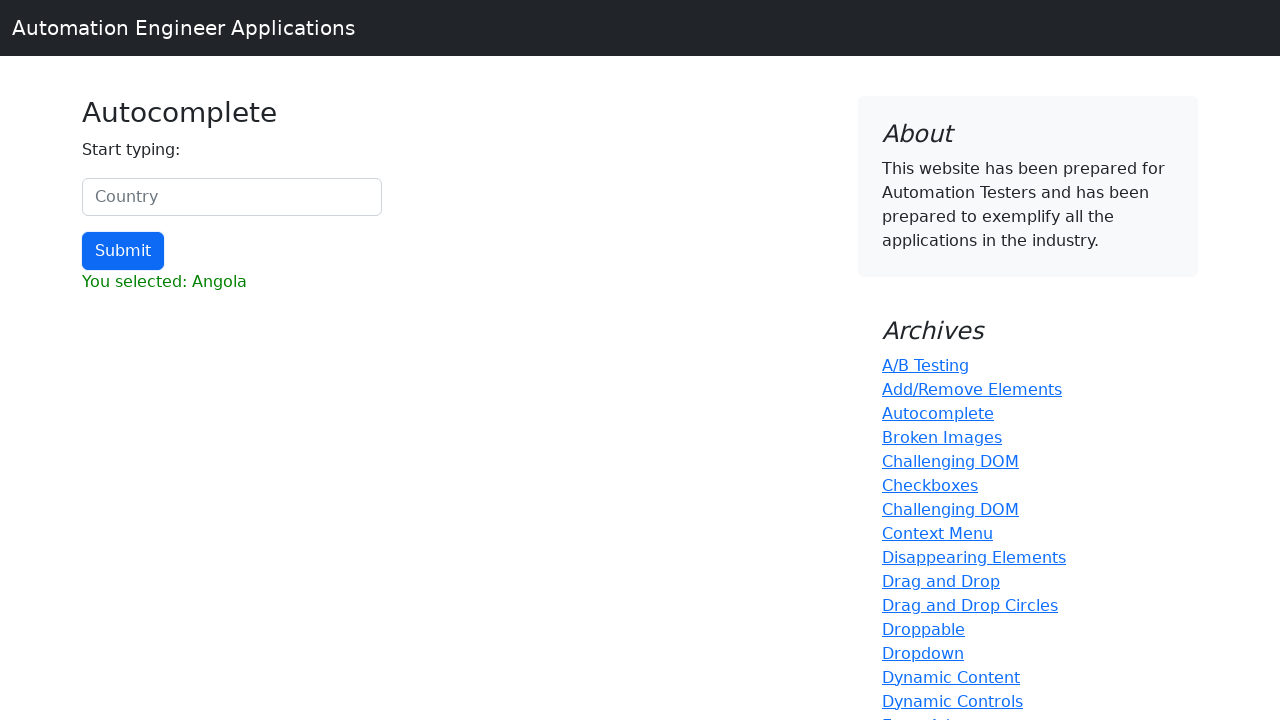

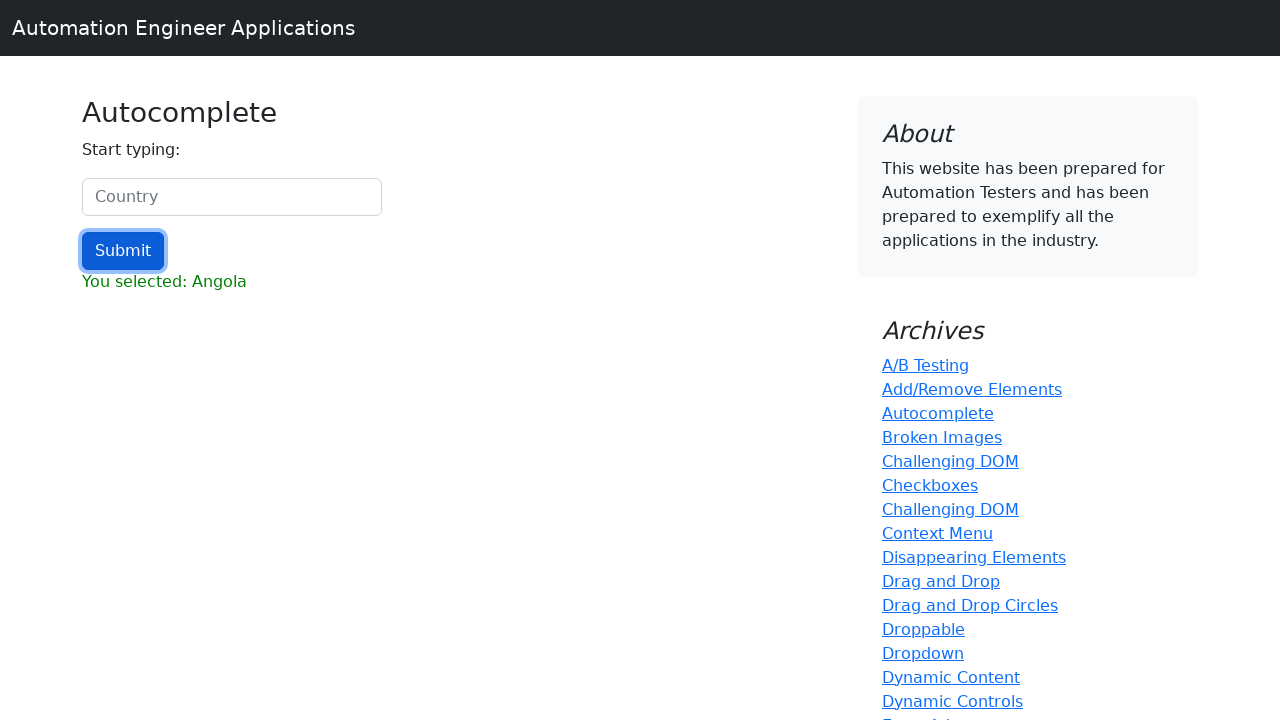